Navigates to AliExpress homepage and maximizes the browser window

Starting URL: http://Aliexpress.com

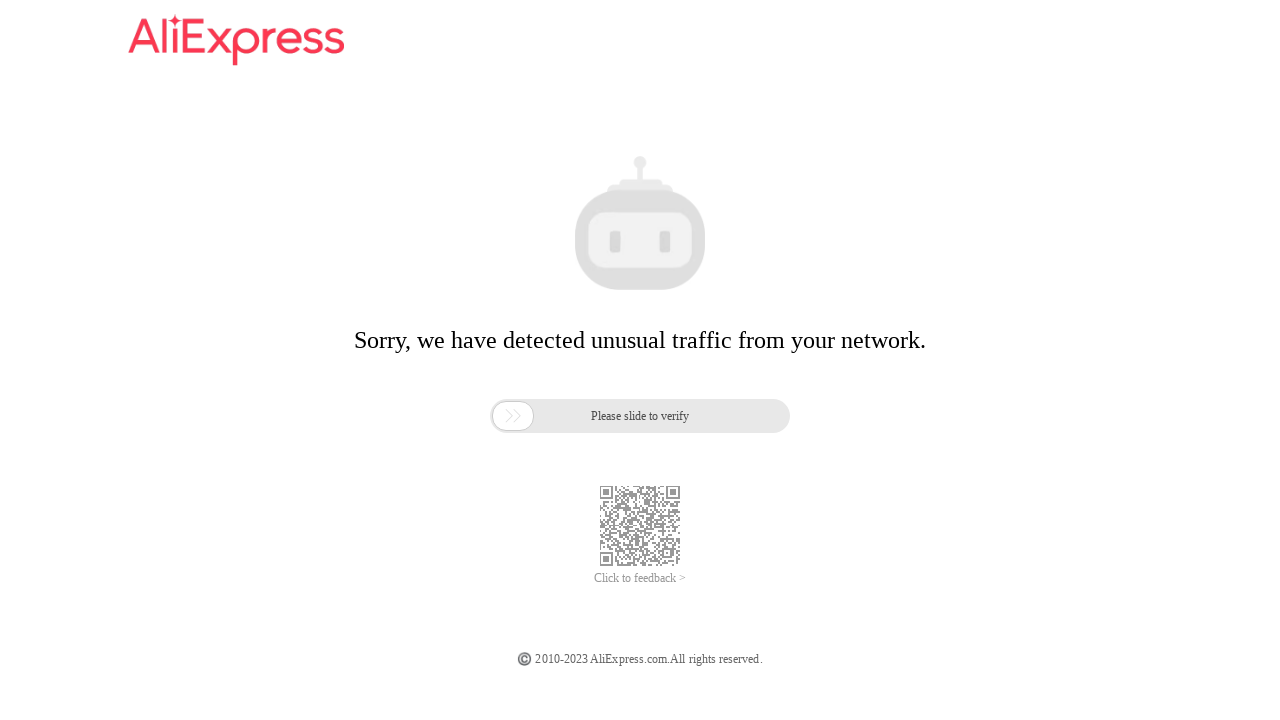

Navigated to AliExpress homepage
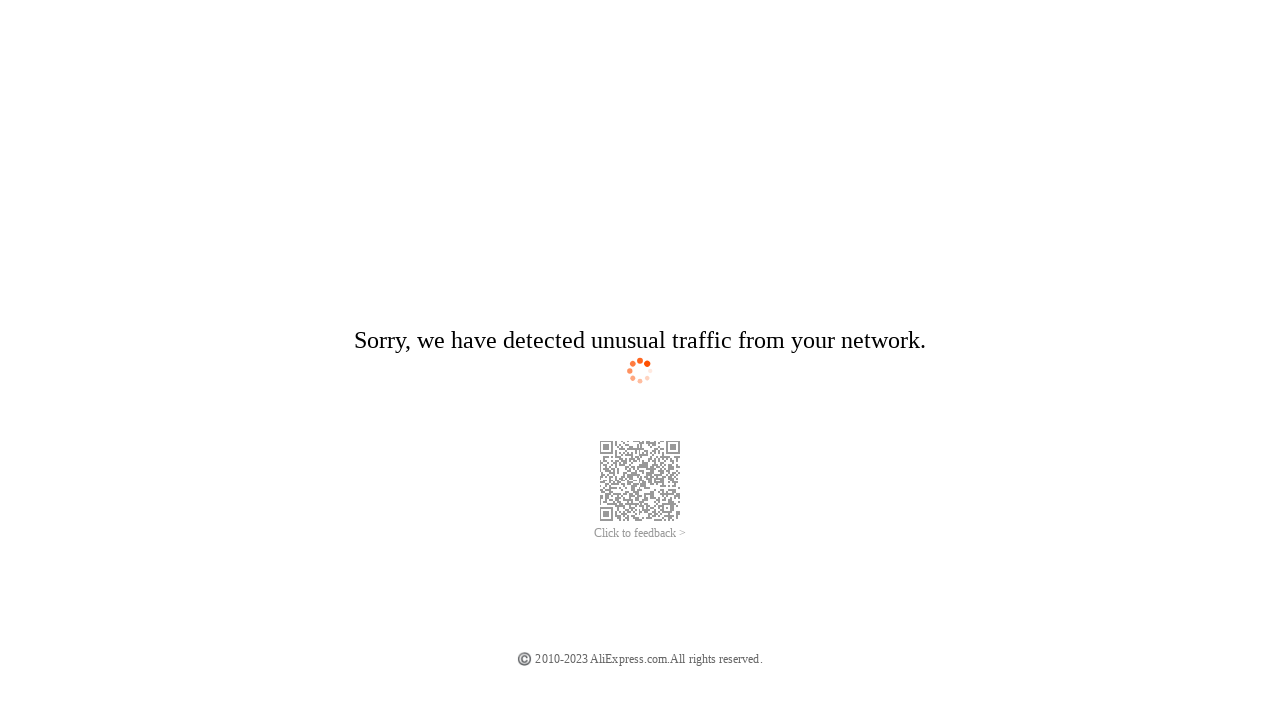

Maximized browser window to 1920x1080
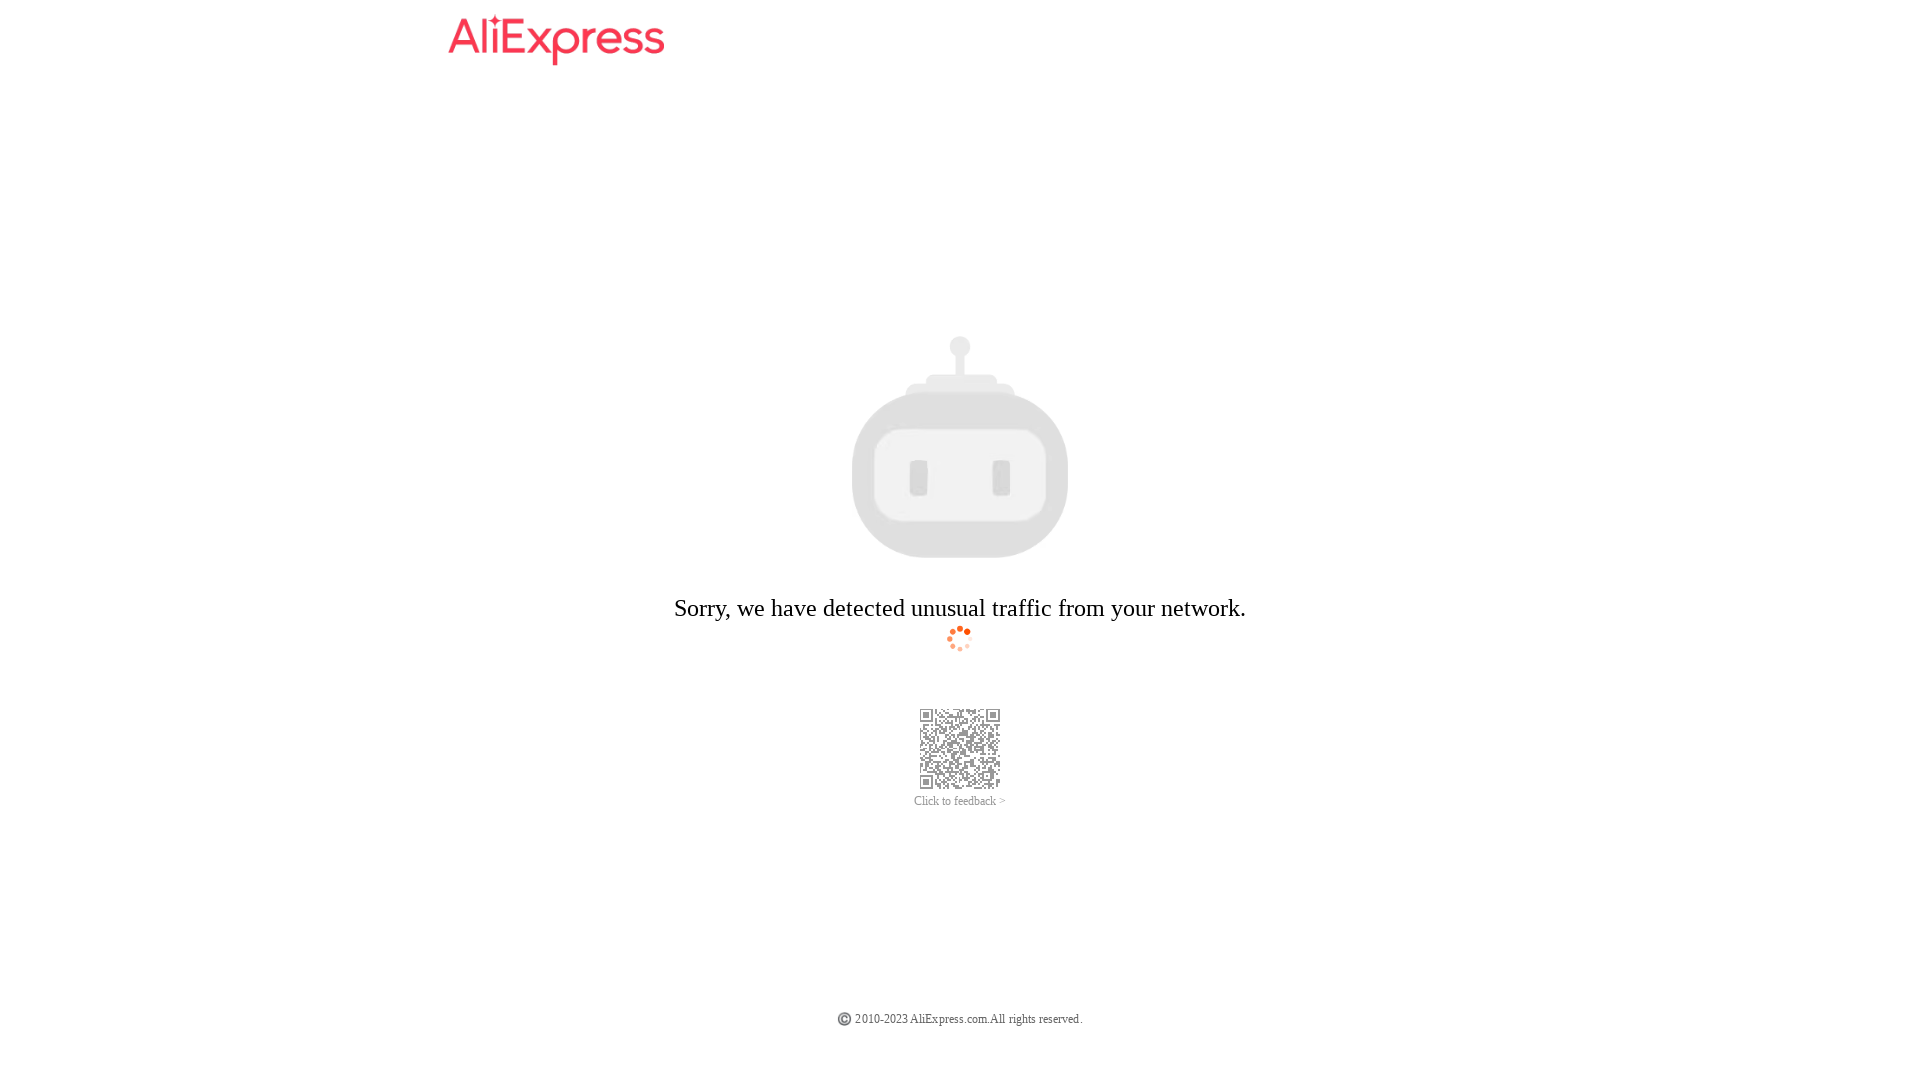

Page loaded and DOM content ready
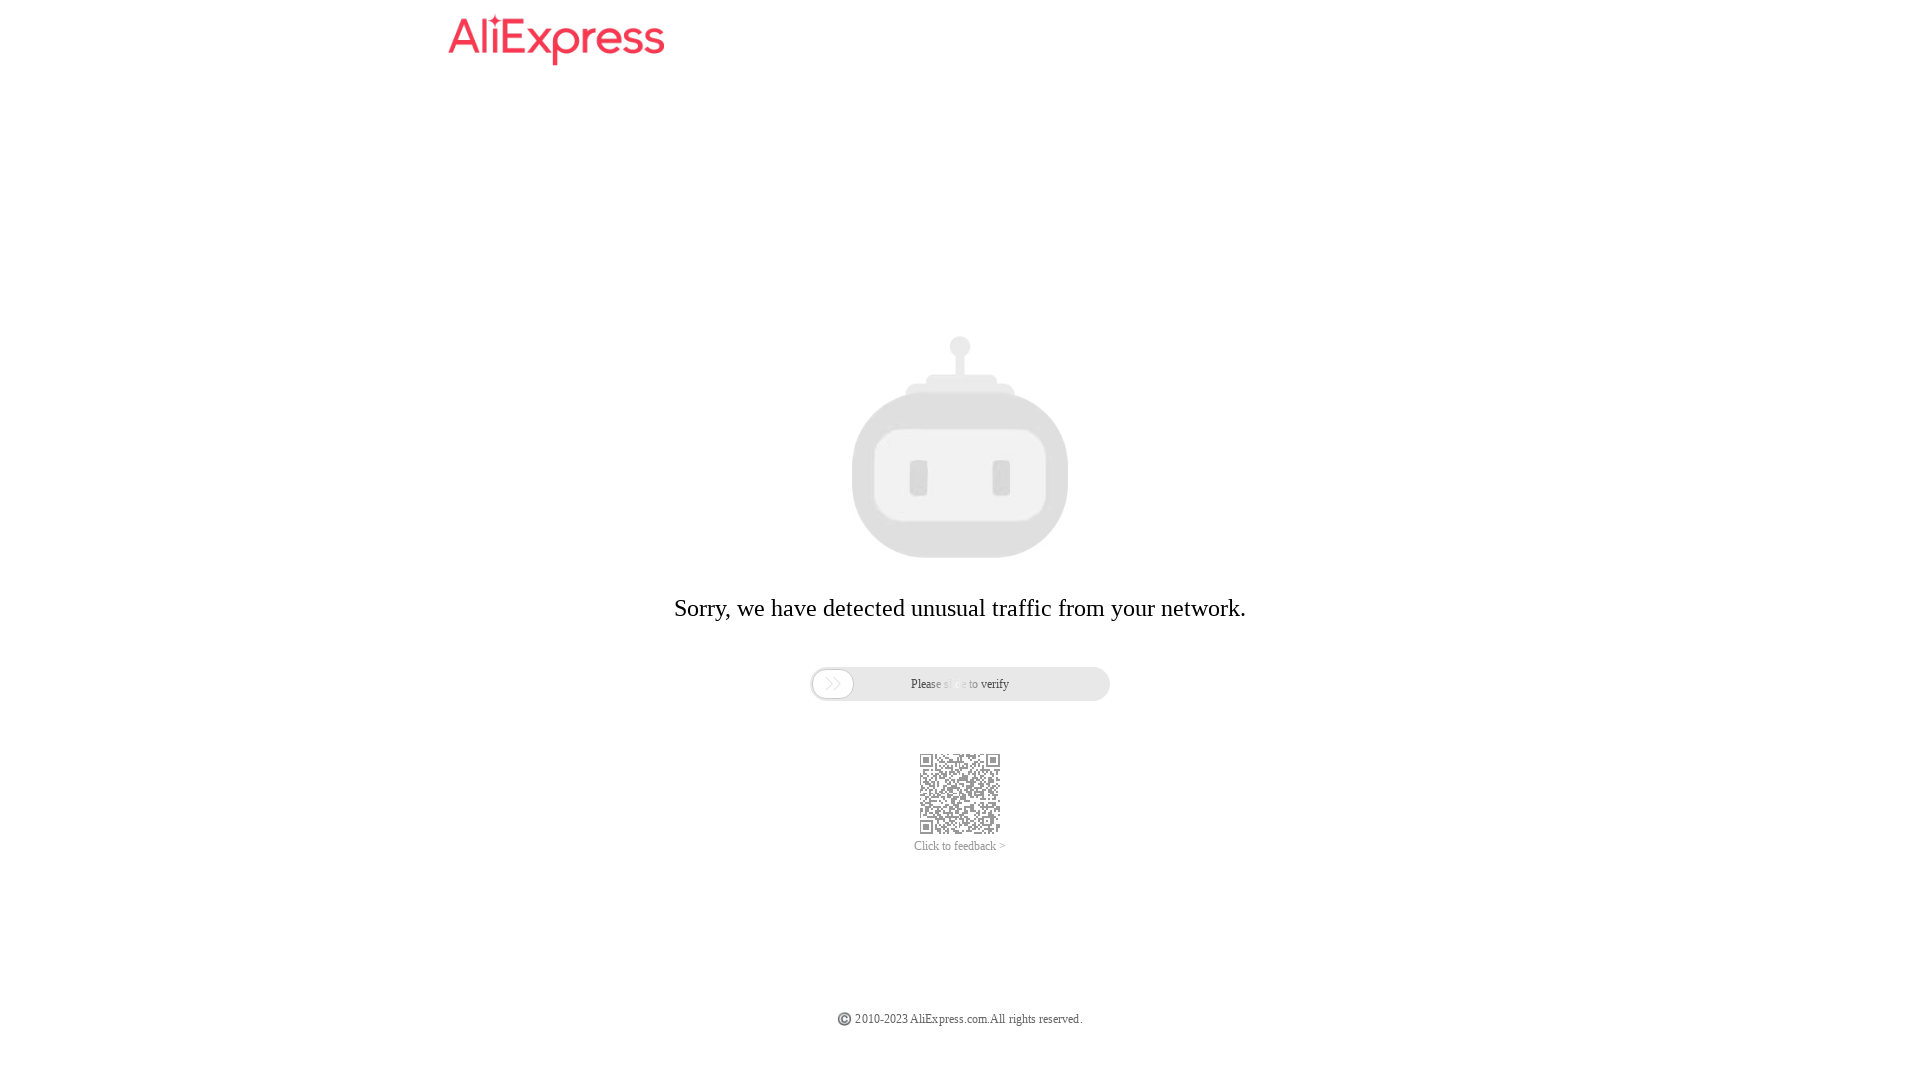

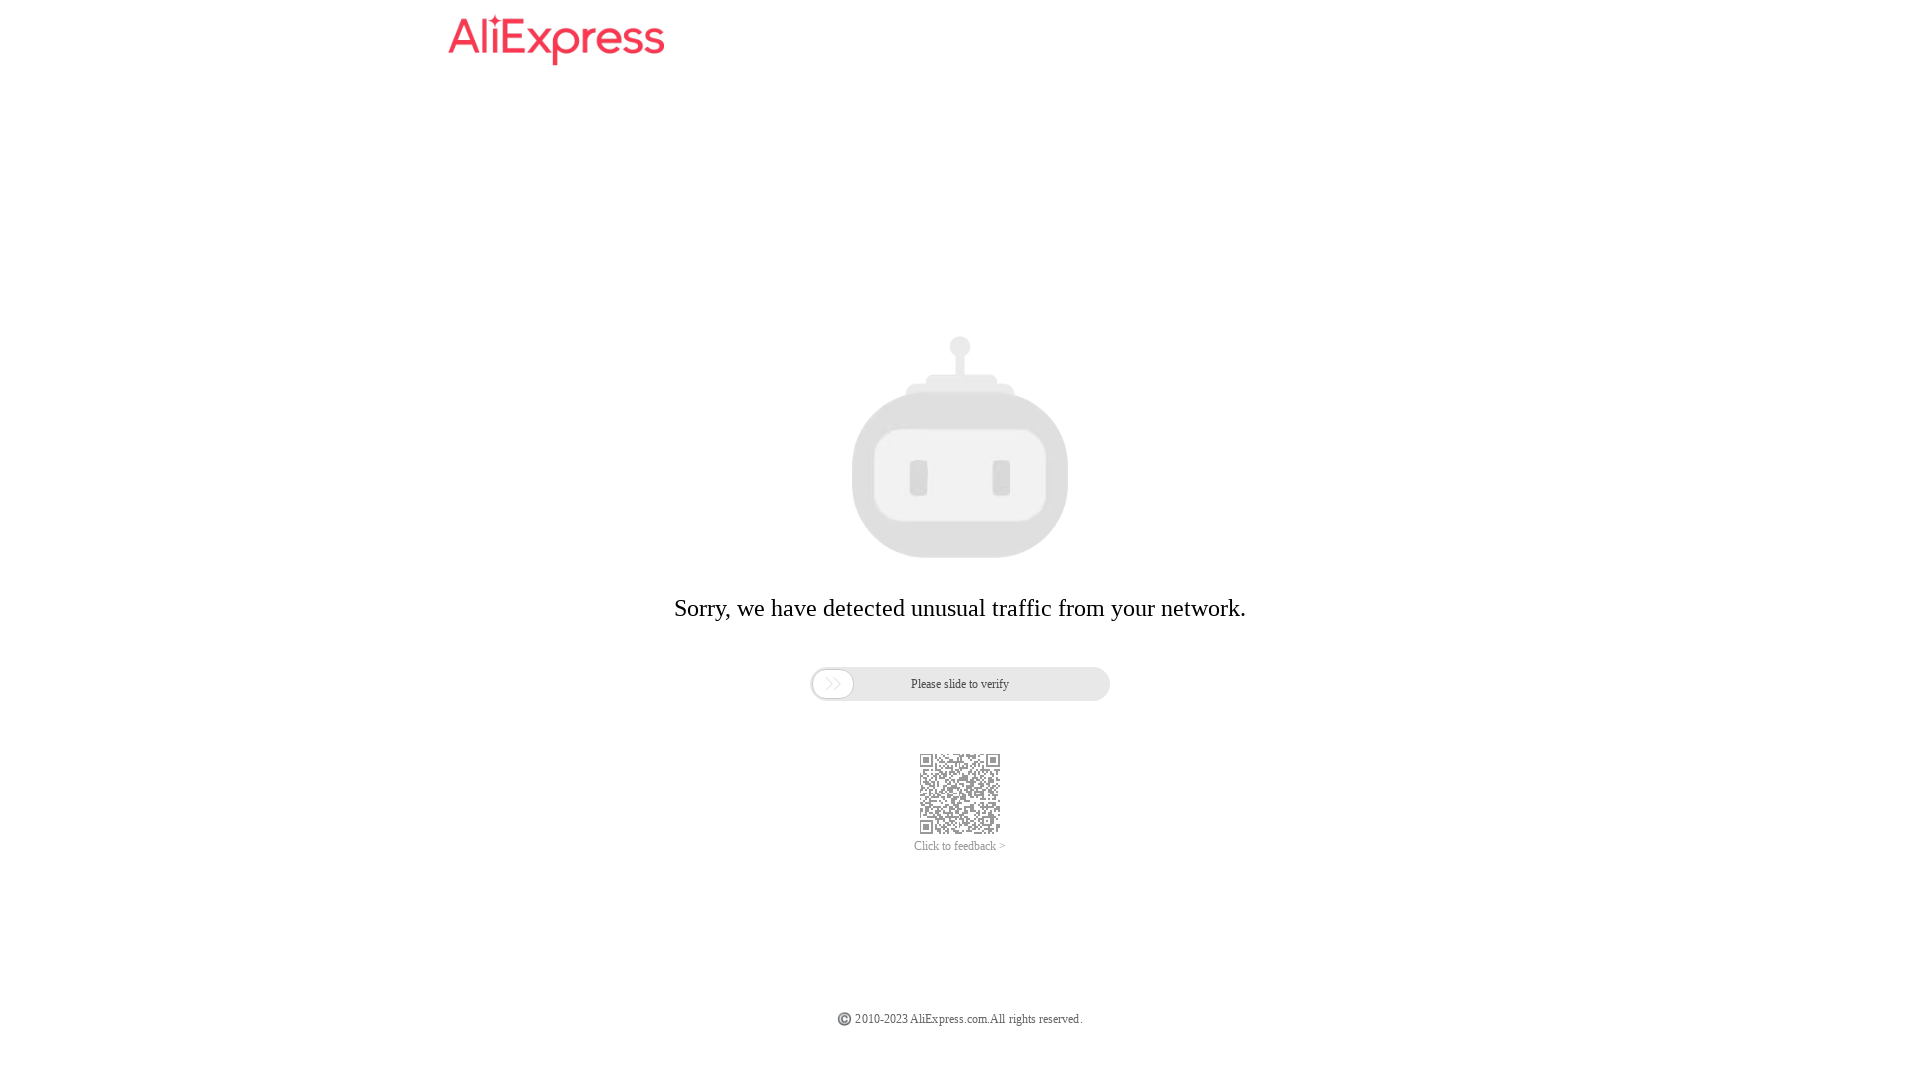